Navigates to Zero Bank login page and verifies the header text displays "Log in to ZeroBank"

Starting URL: http://zero.webappsecurity.com/login.html

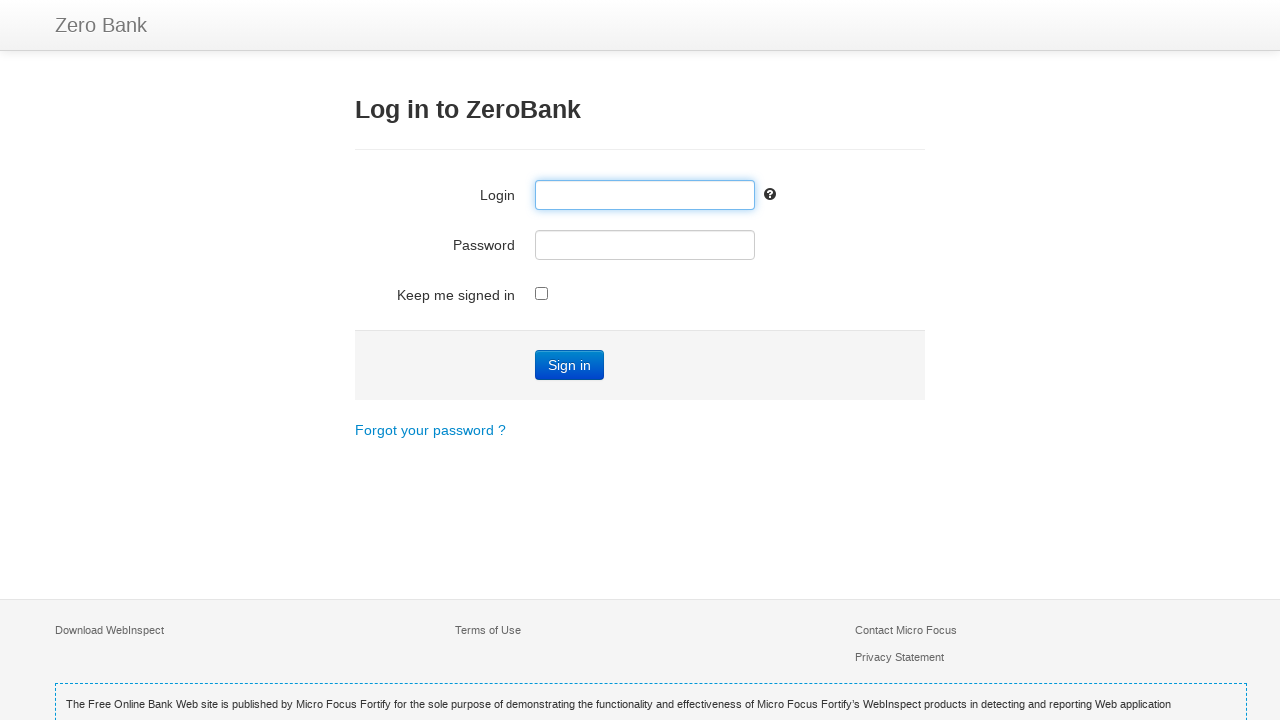

Navigated to Zero Bank login page
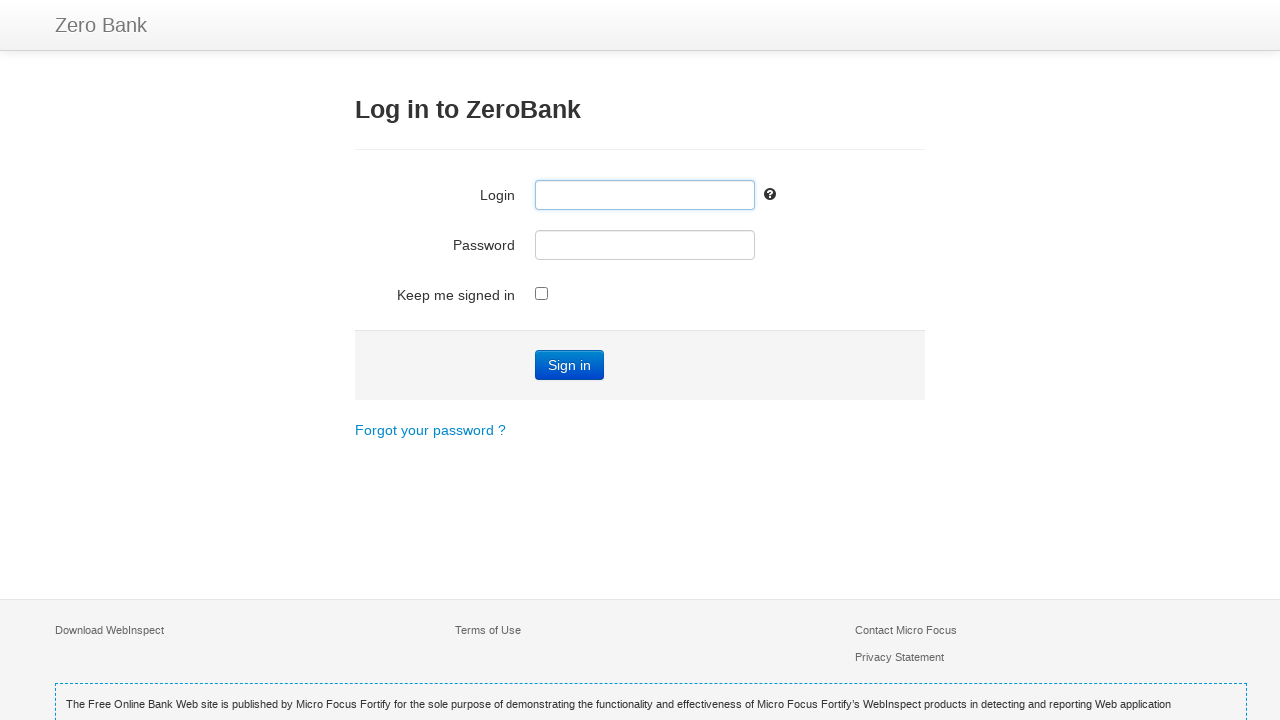

Located h3 header element
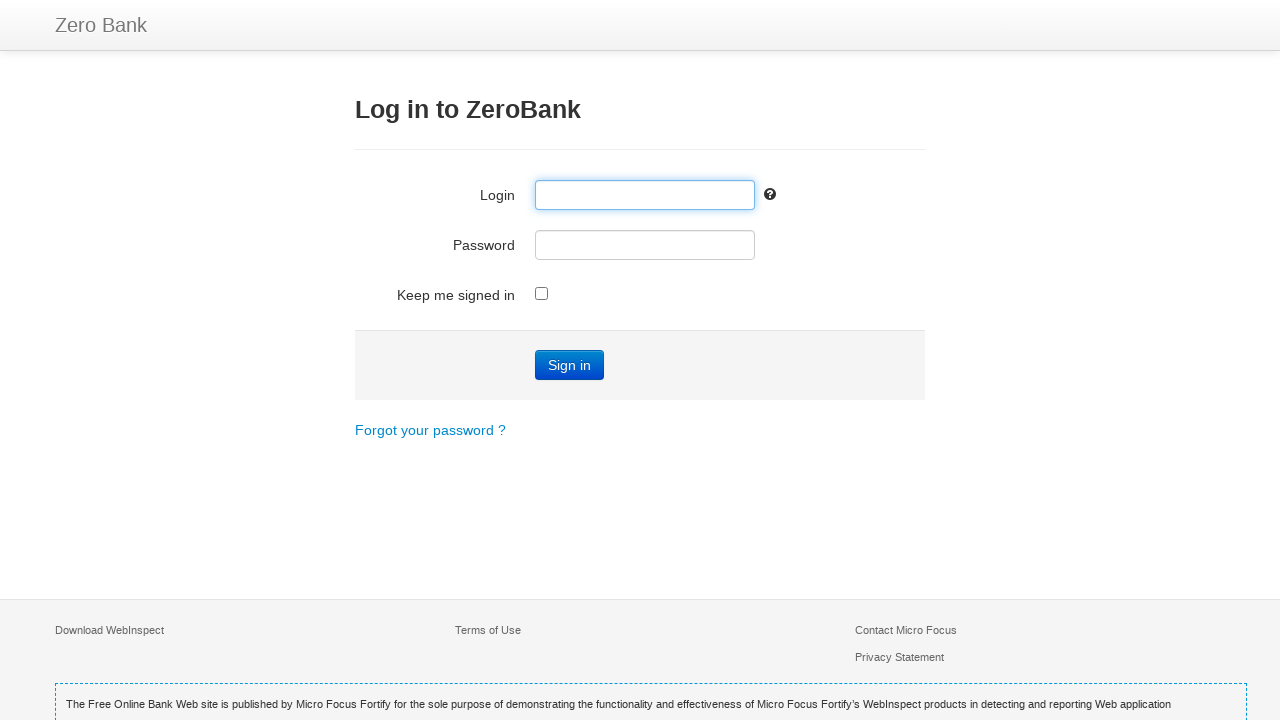

Header element became visible
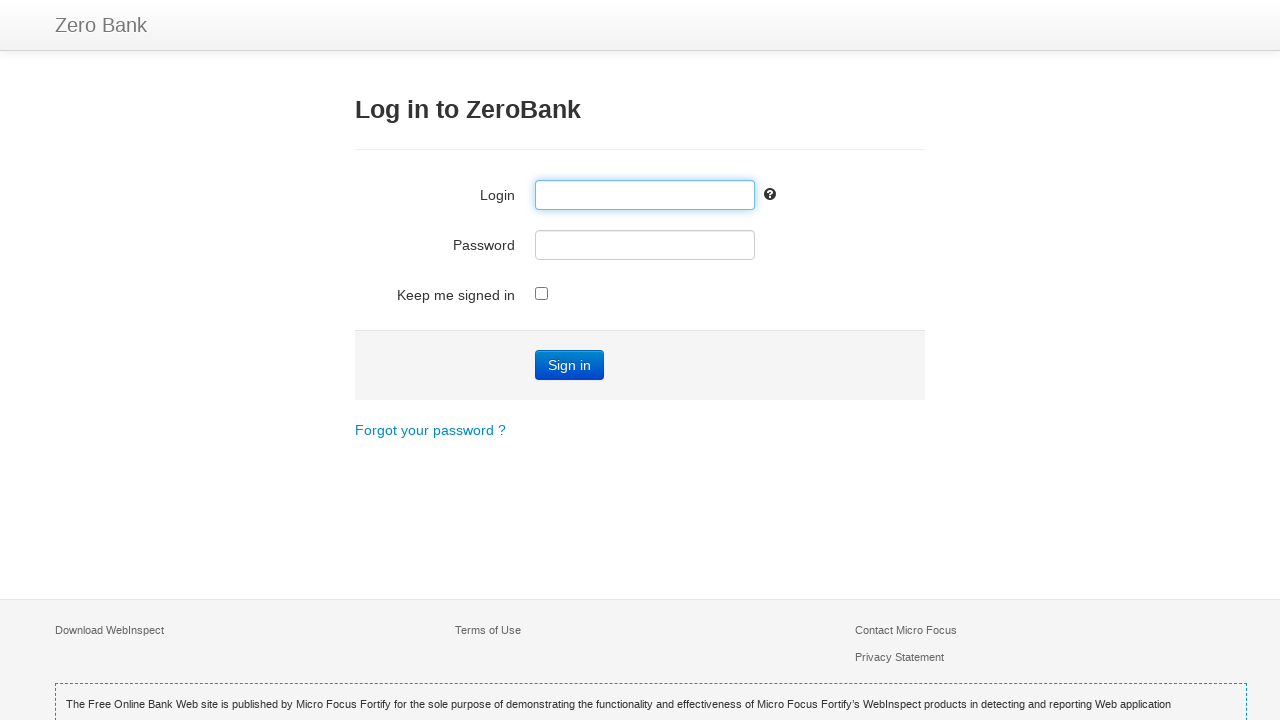

Retrieved header text content
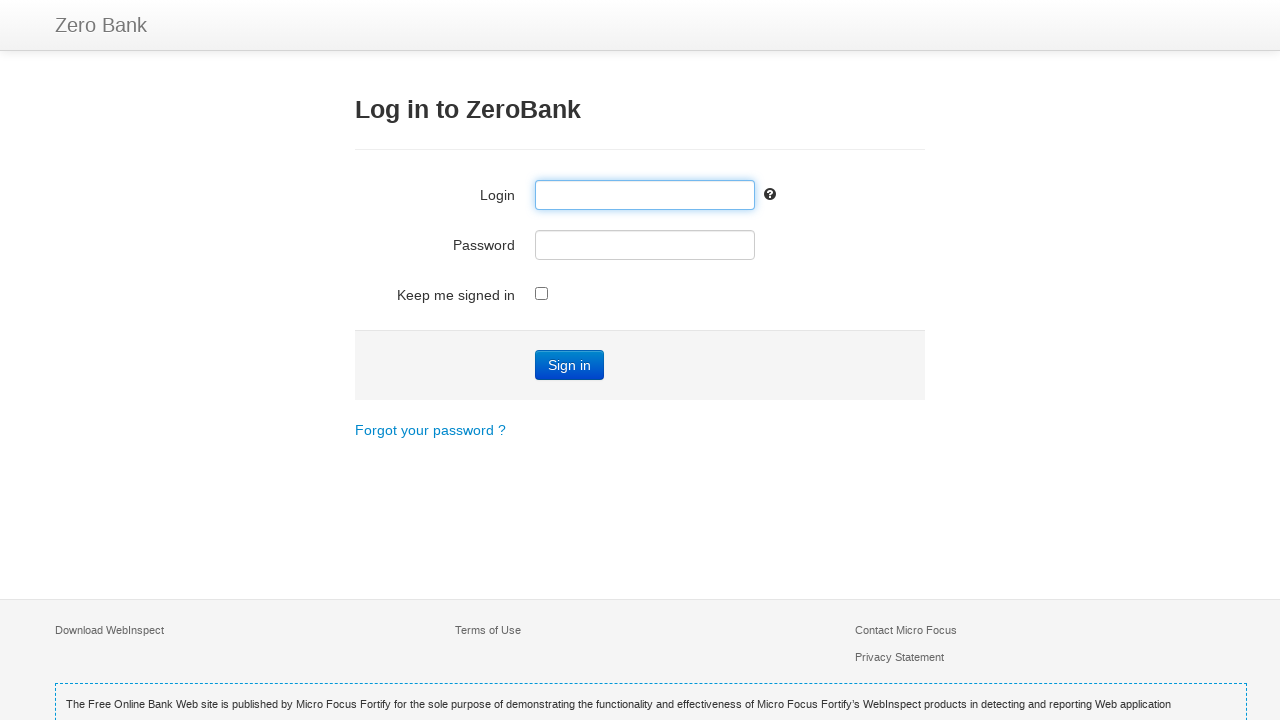

Verified header text matches 'Log in to ZeroBank'
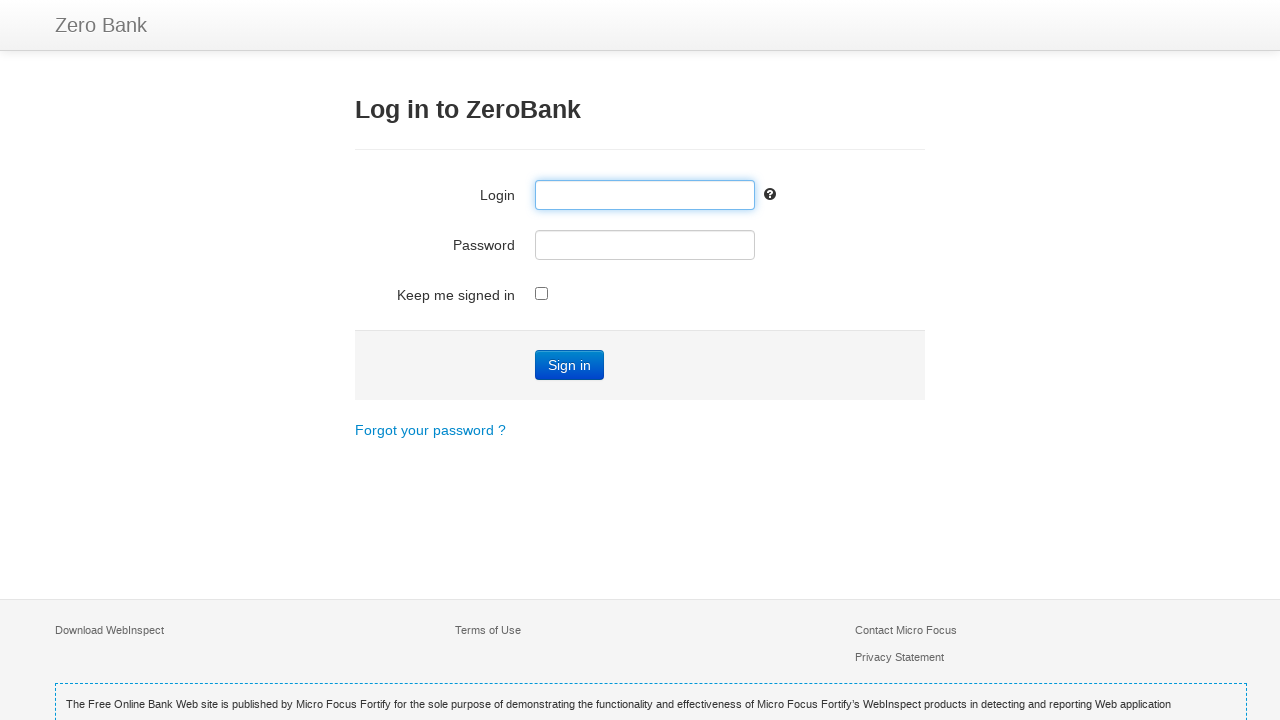

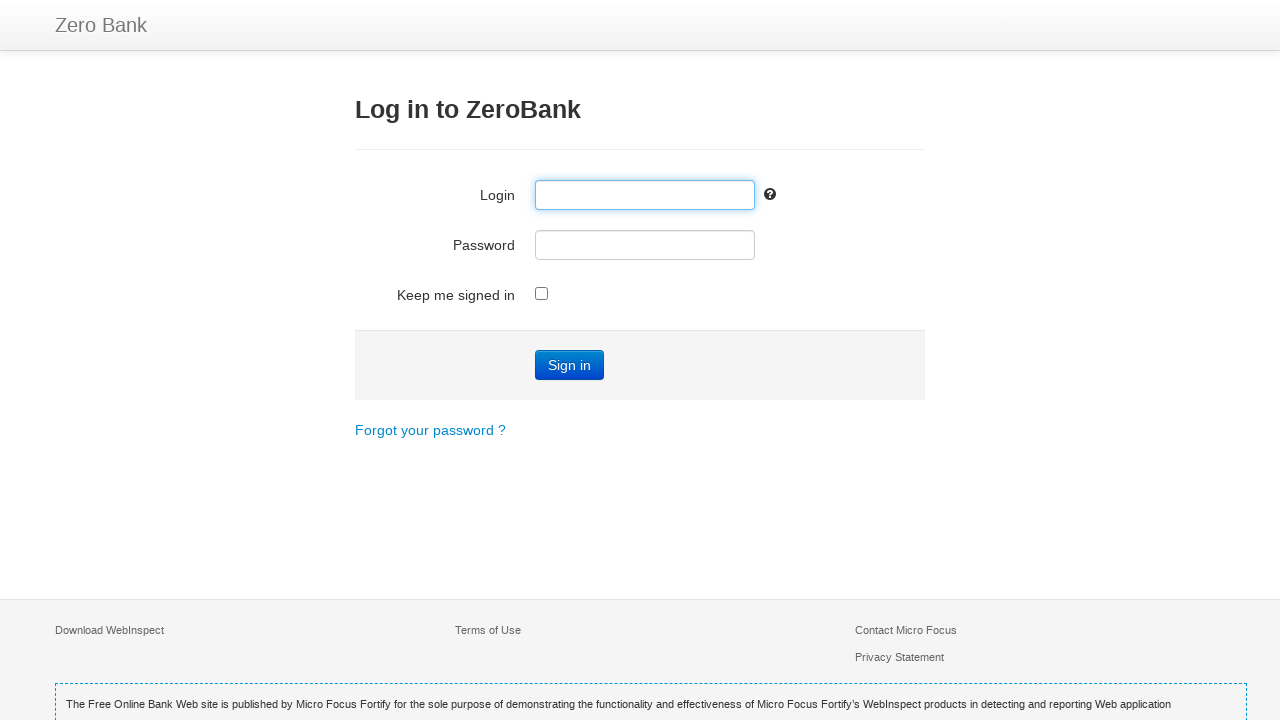